Tests that edits are saved when the input loses focus (blur event)

Starting URL: https://demo.playwright.dev/todomvc

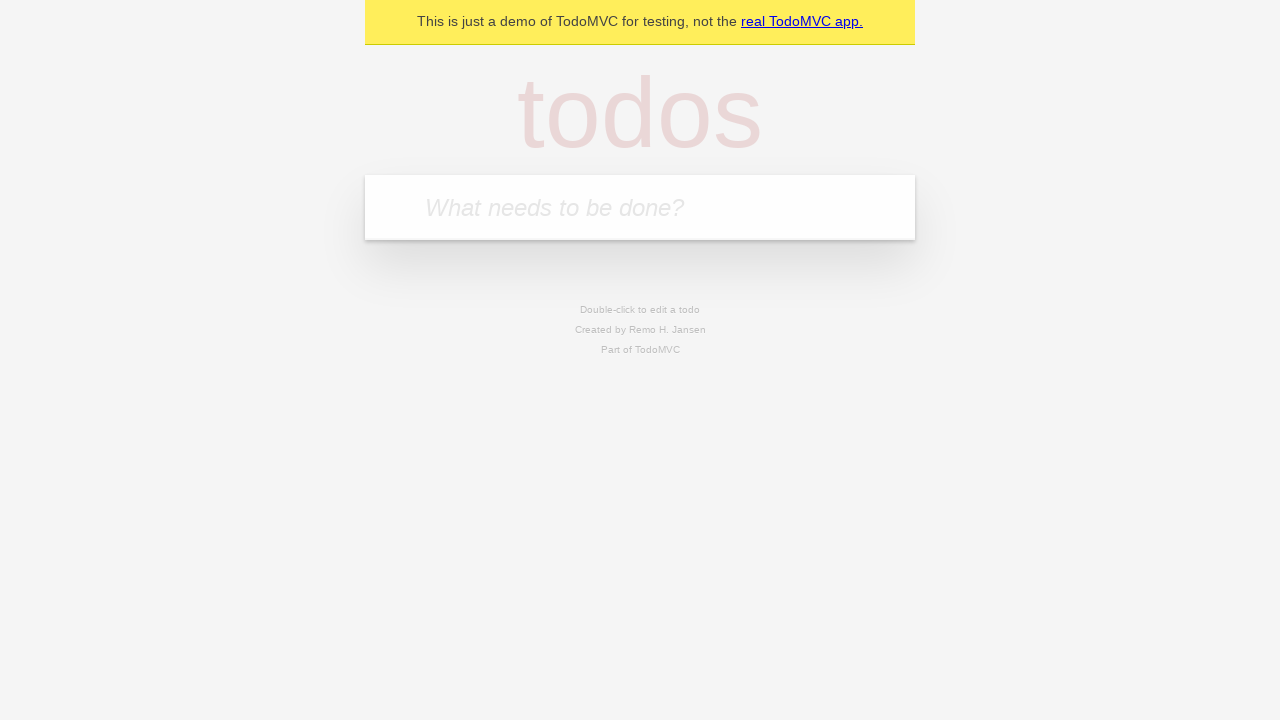

Located the 'What needs to be done?' input field
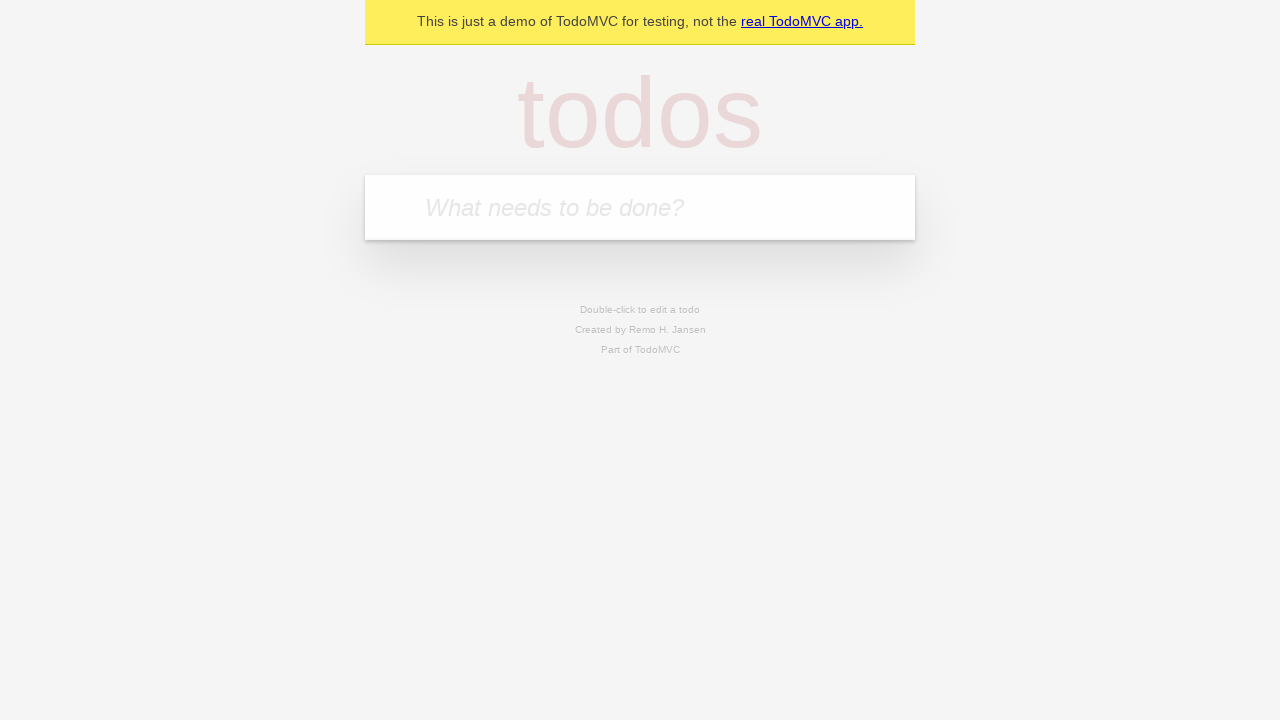

Filled first todo with 'buy some cheese' on internal:attr=[placeholder="What needs to be done?"i]
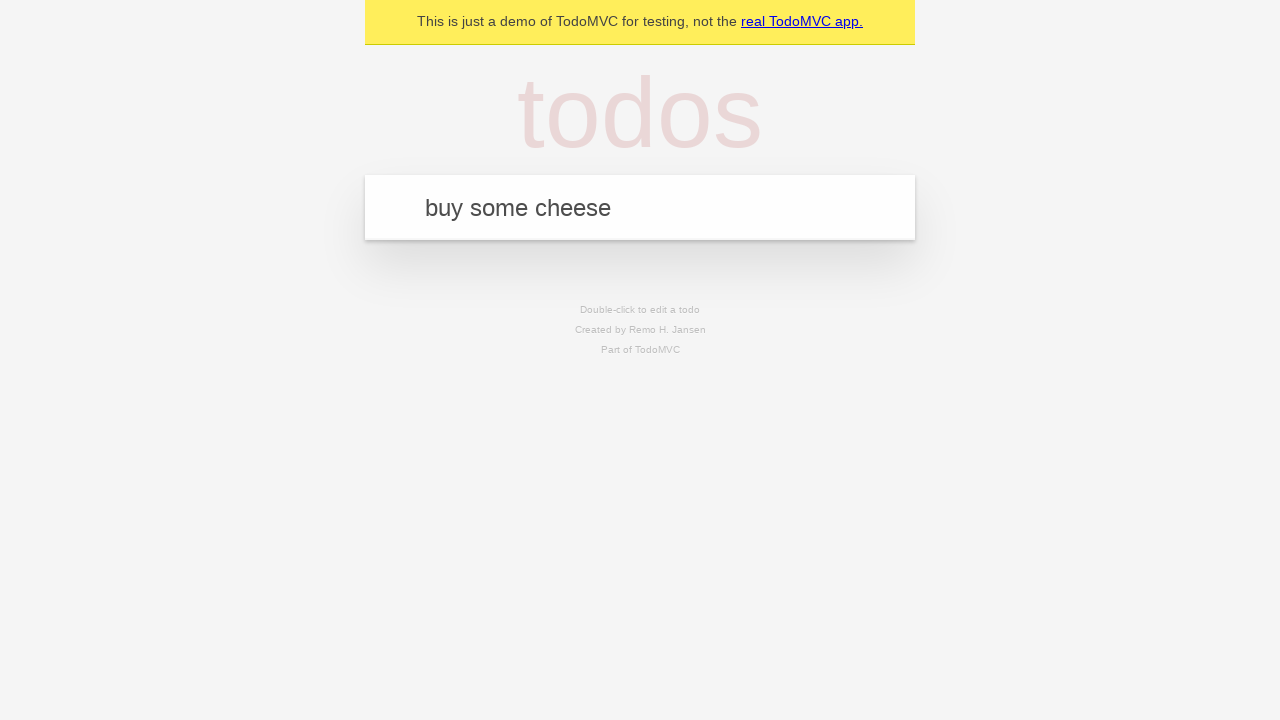

Pressed Enter to create first todo on internal:attr=[placeholder="What needs to be done?"i]
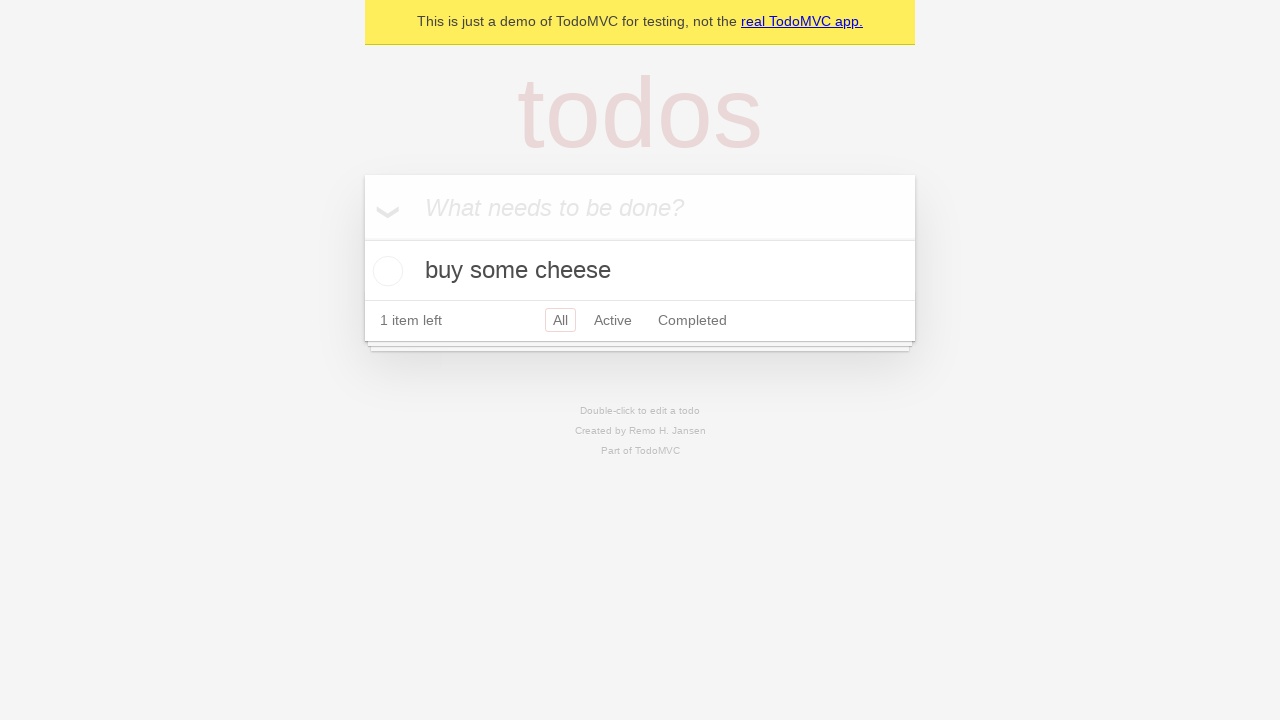

Filled second todo with 'feed the cat' on internal:attr=[placeholder="What needs to be done?"i]
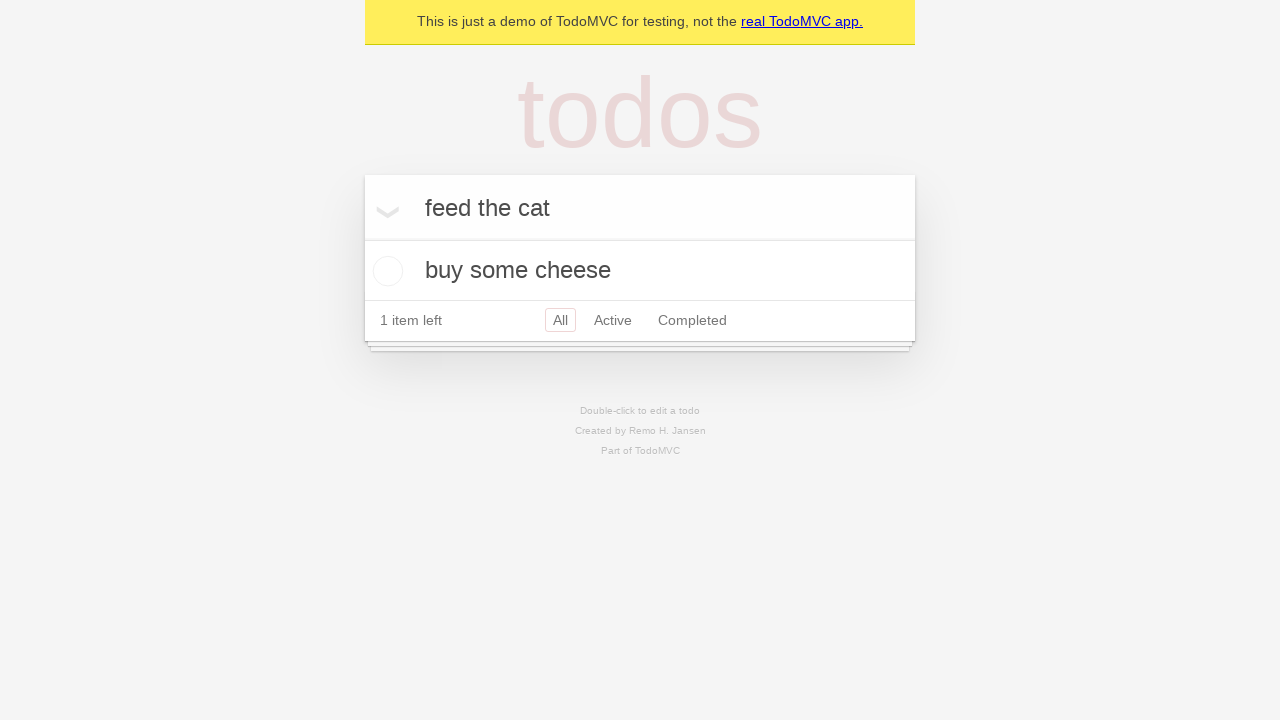

Pressed Enter to create second todo on internal:attr=[placeholder="What needs to be done?"i]
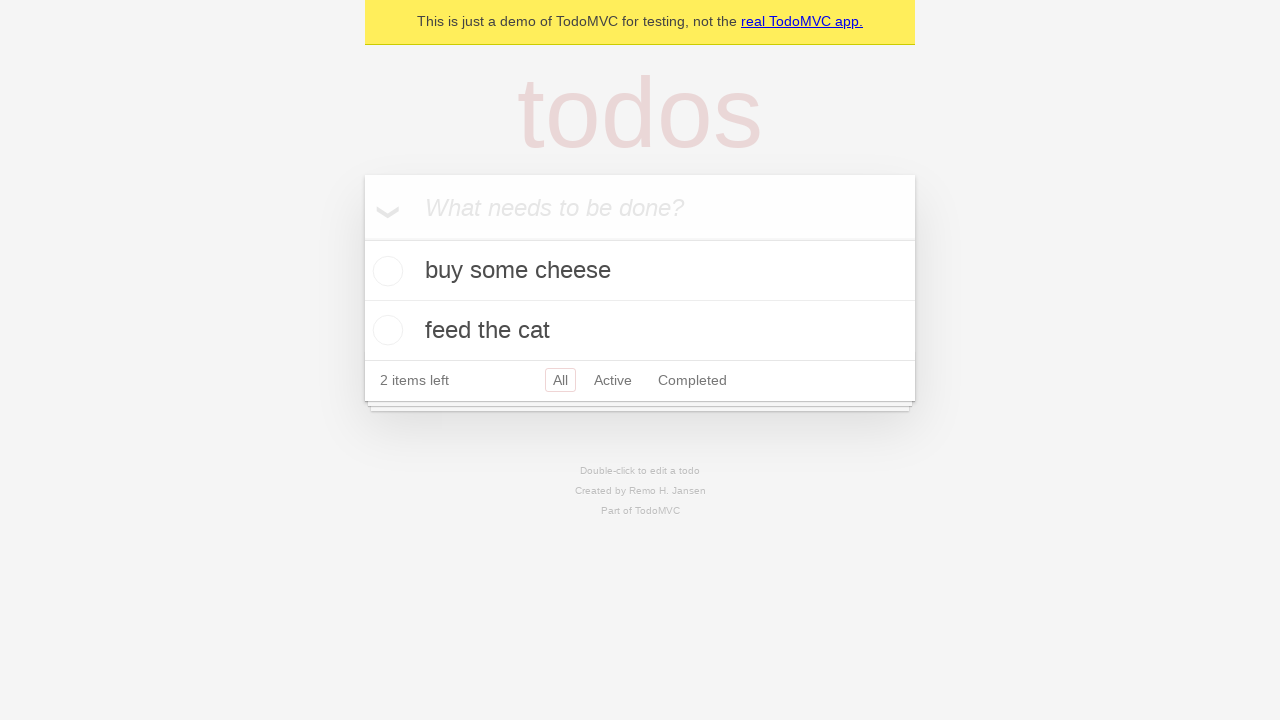

Filled third todo with 'book a doctors appointment' on internal:attr=[placeholder="What needs to be done?"i]
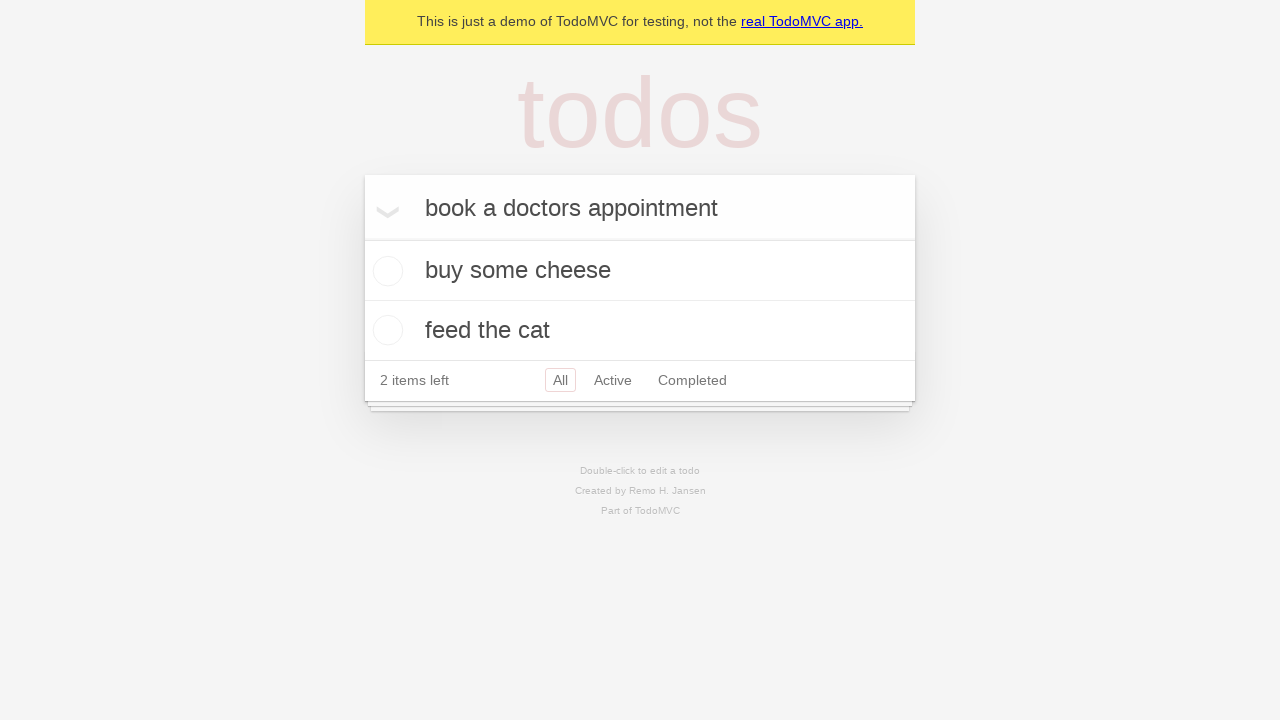

Pressed Enter to create third todo on internal:attr=[placeholder="What needs to be done?"i]
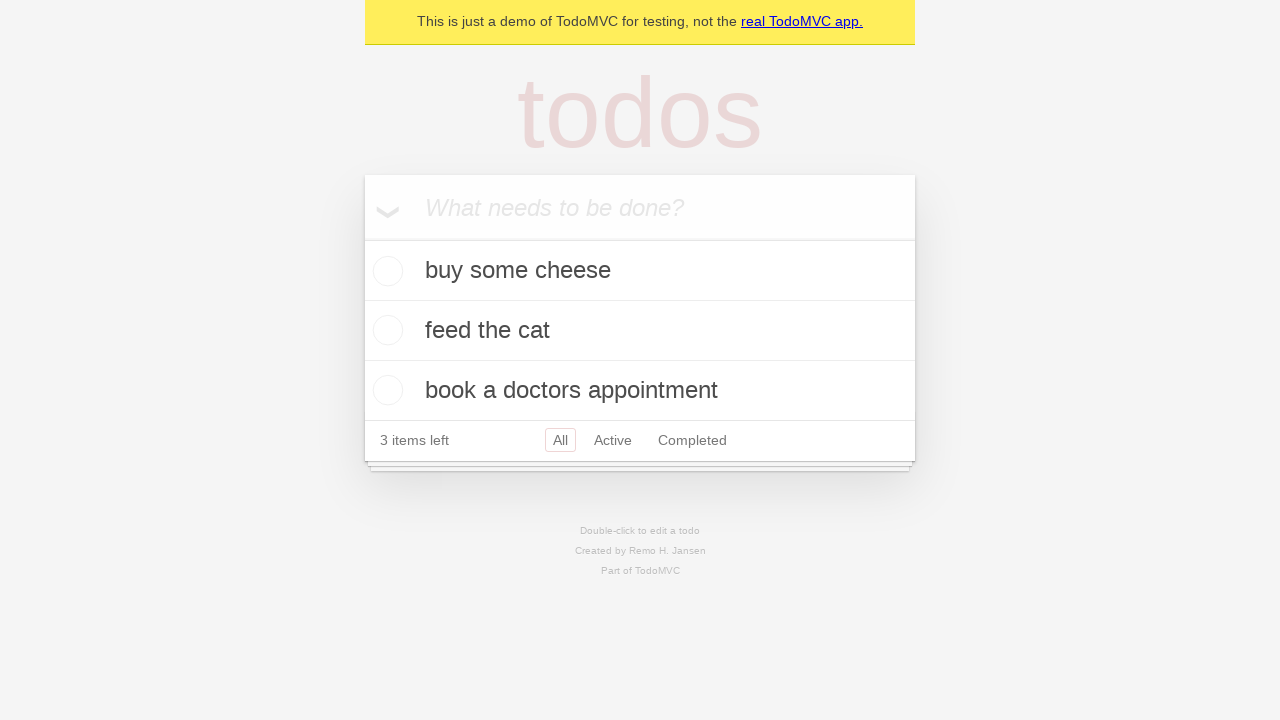

Located all todo items
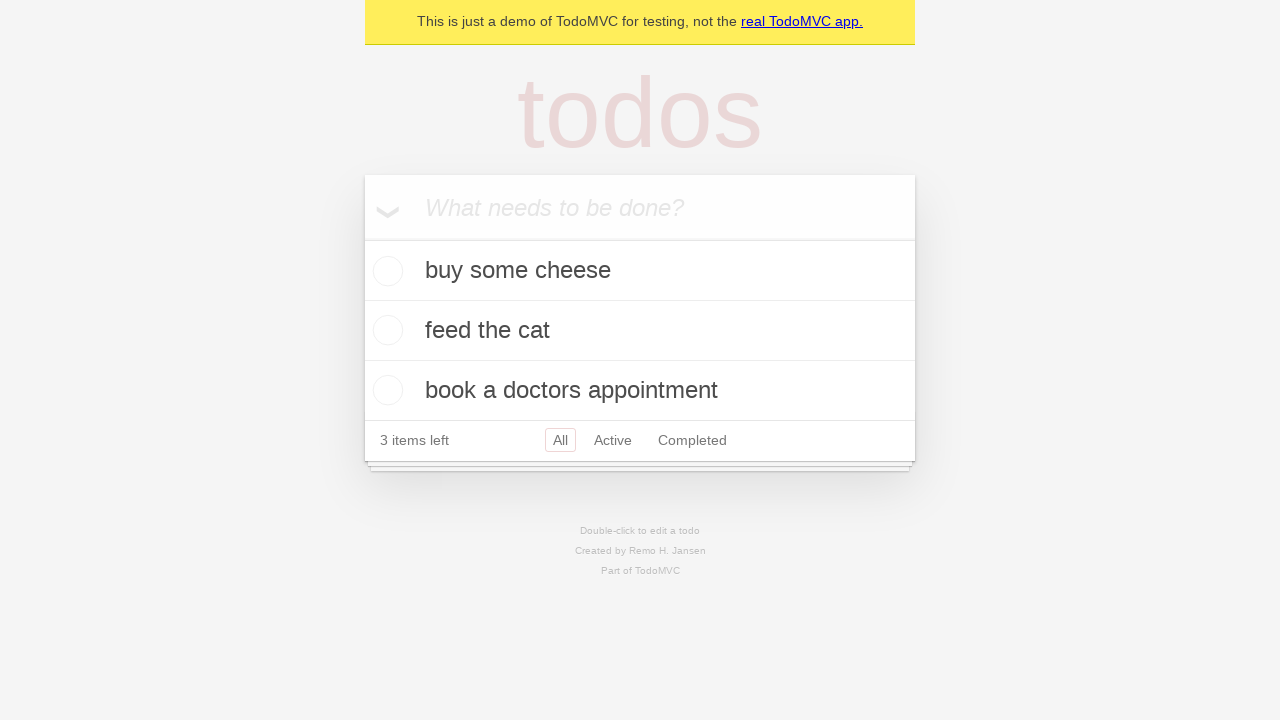

Double-clicked second todo to enter edit mode at (640, 331) on internal:testid=[data-testid="todo-item"s] >> nth=1
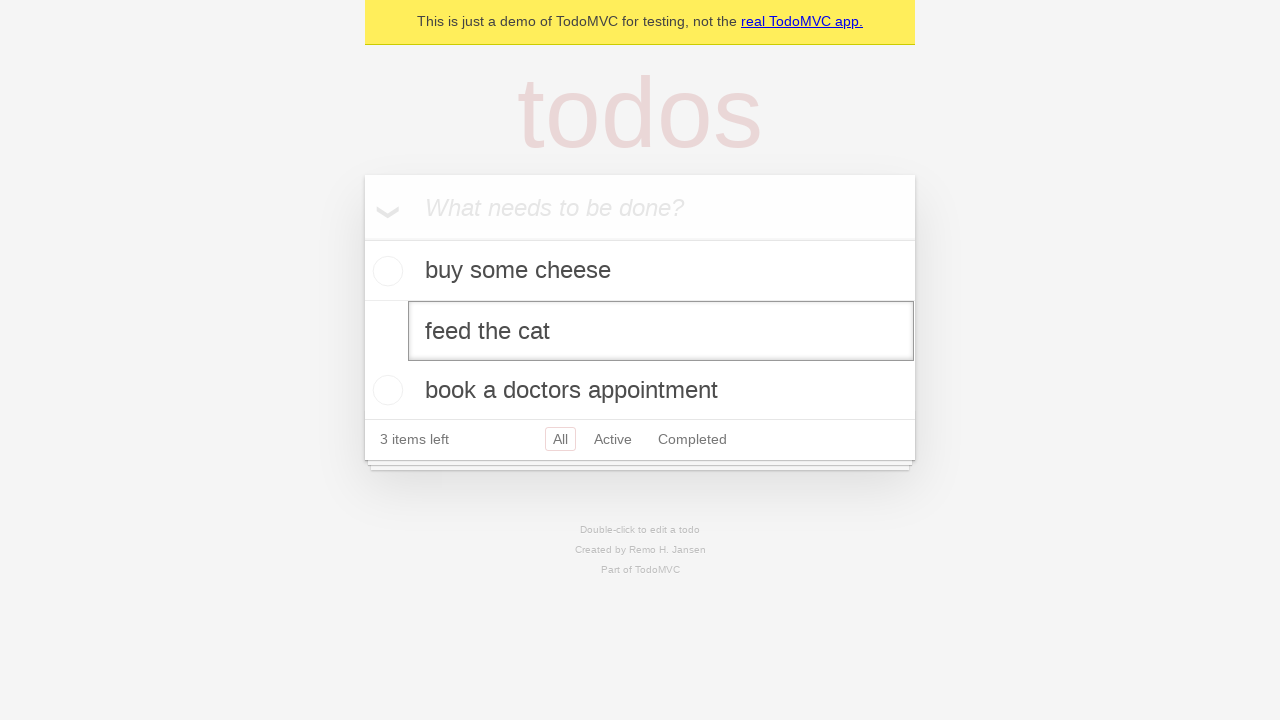

Edited second todo text to 'buy some sausages' on internal:testid=[data-testid="todo-item"s] >> nth=1 >> internal:role=textbox[nam
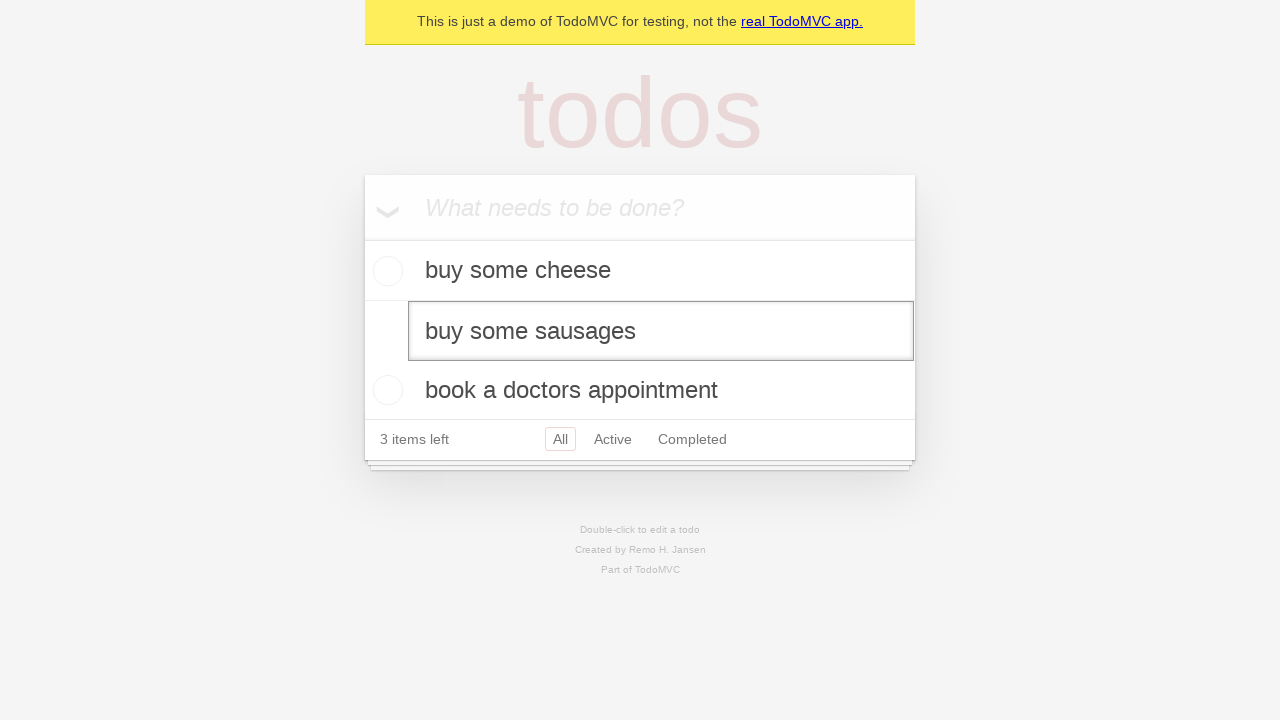

Dispatched blur event to save the todo edit
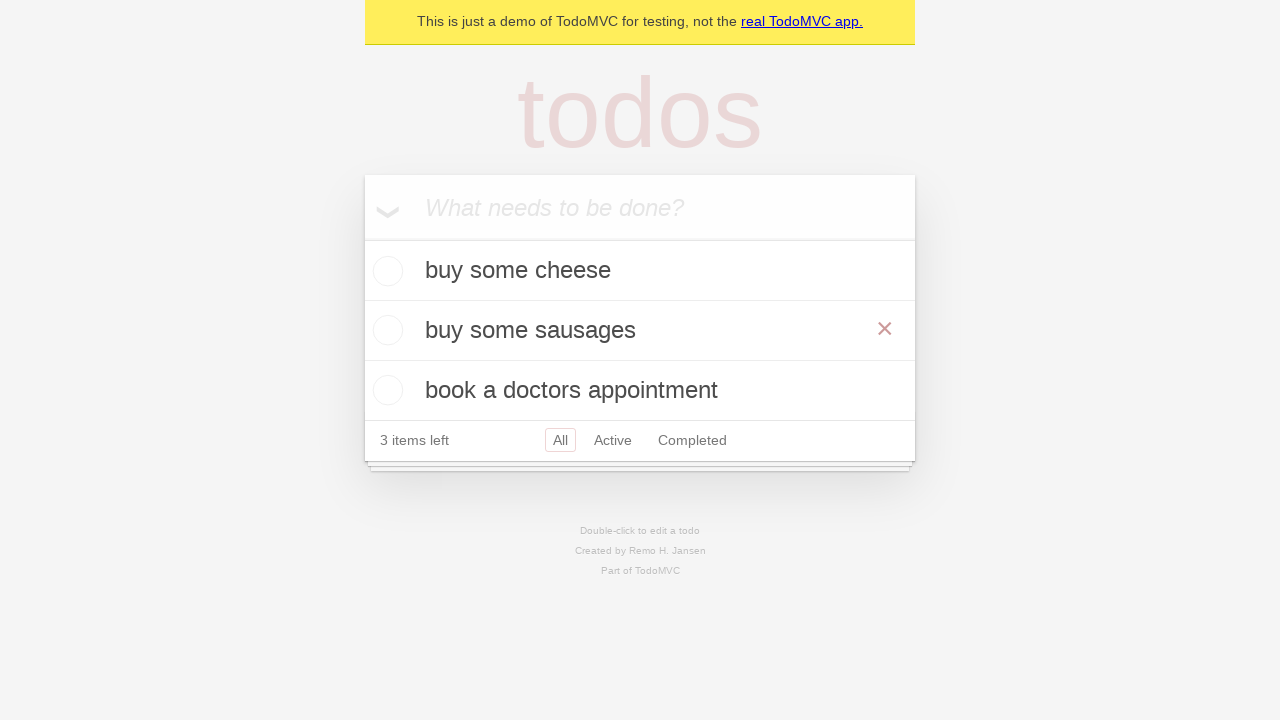

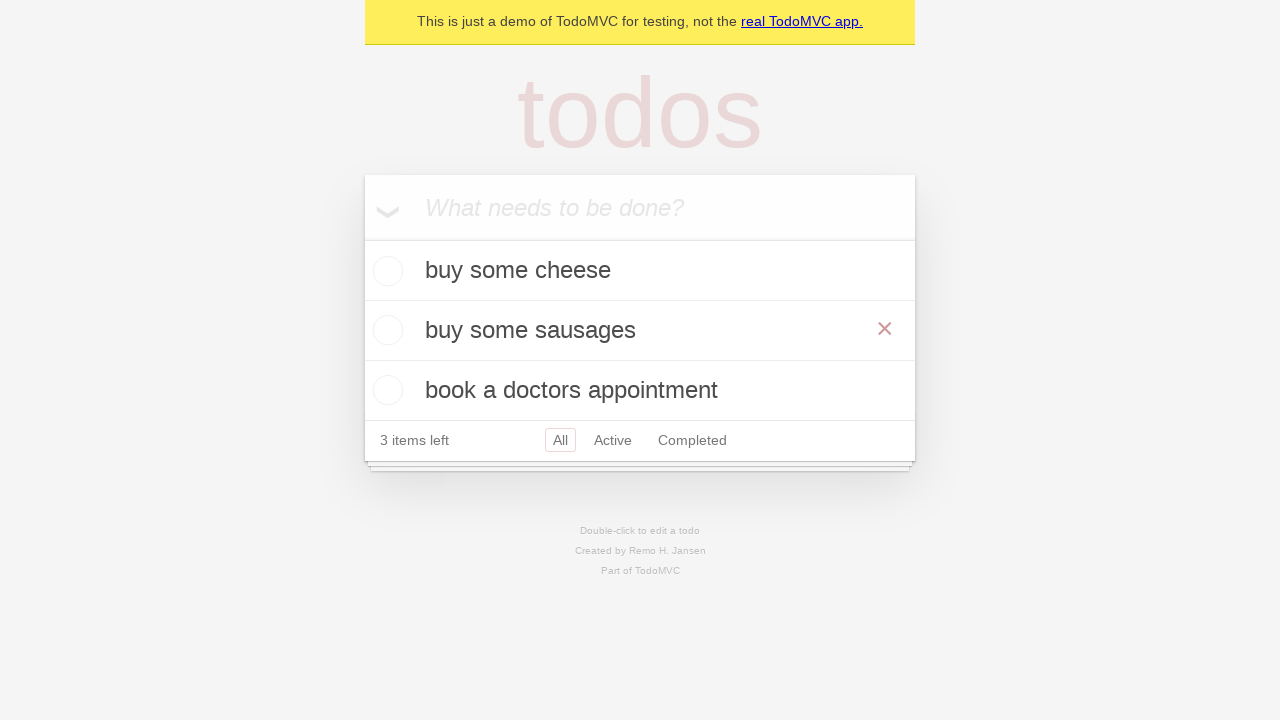